Tests the calculator by multiplying 2e2 (200) * 1.5 and verifying the result equals 300

Starting URL: https://calculatorhtml.onrender.com/

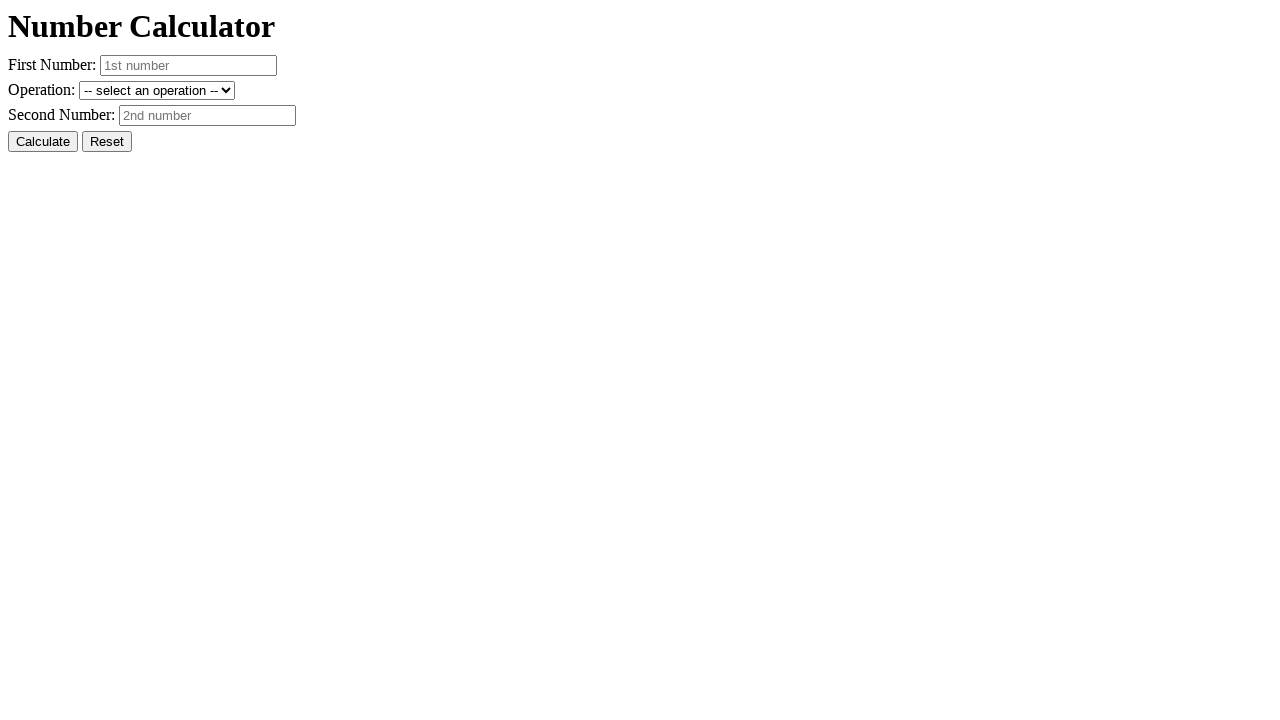

Clicked Reset button to clear previous values at (107, 142) on #resetButton
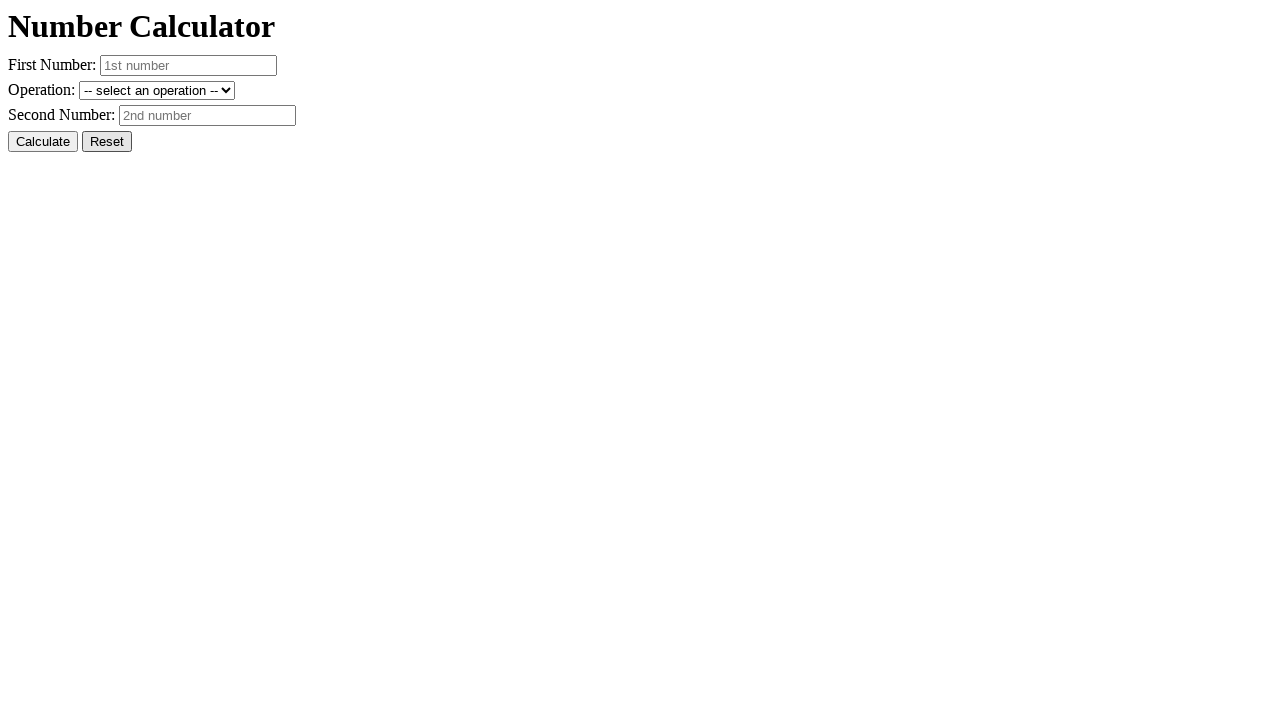

Entered first number 2e2 (200) in scientific notation on #number1
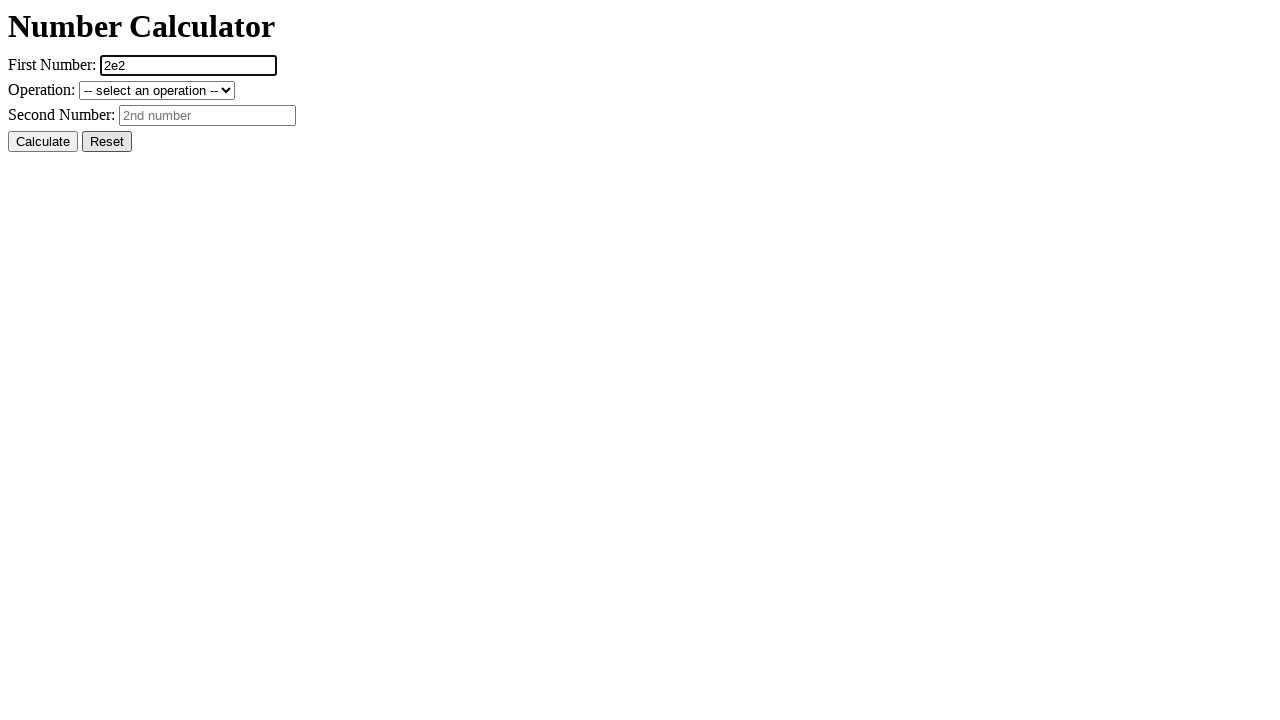

Entered second number 1.5 on #number2
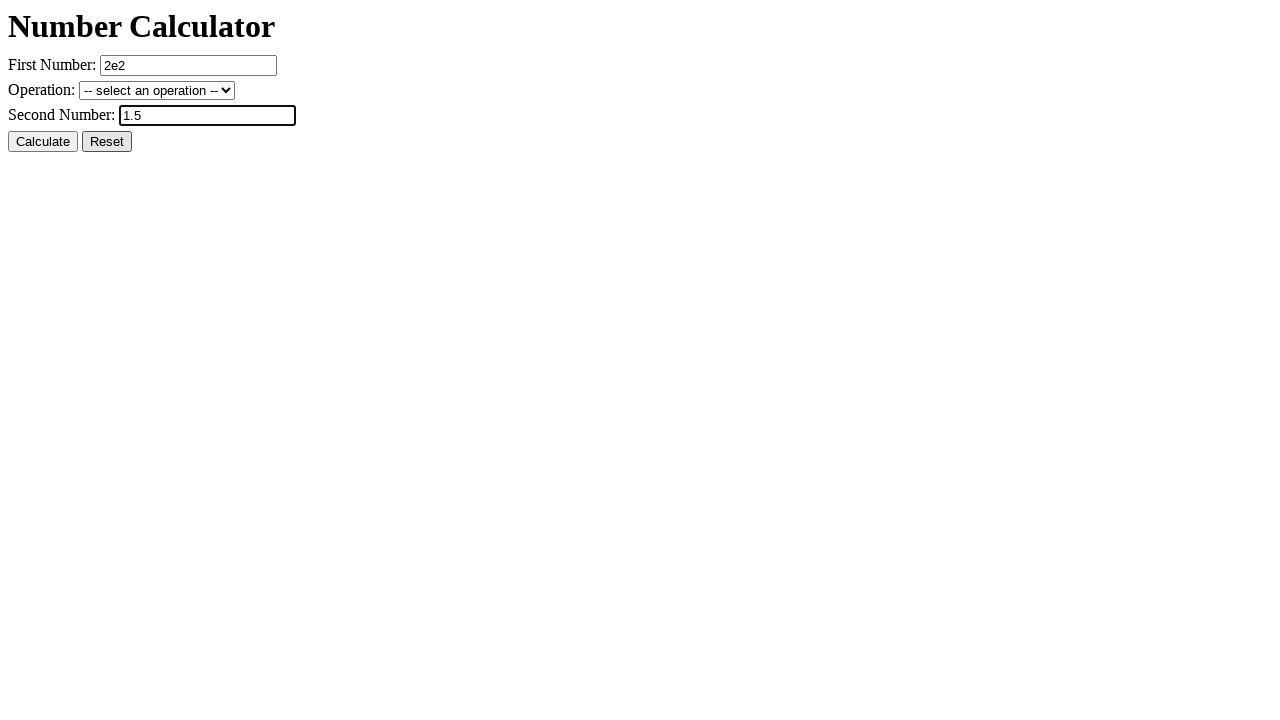

Selected multiplication operation on #operation
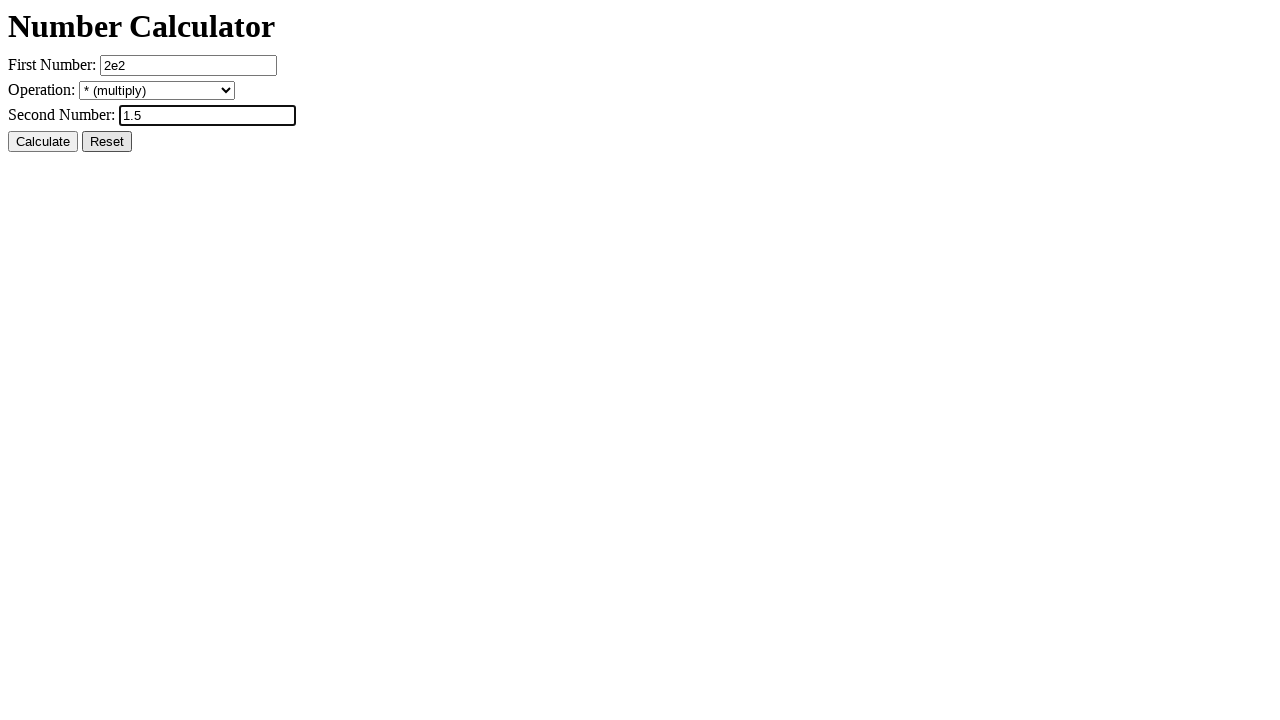

Clicked Calculate button to compute 200 * 1.5 at (43, 142) on #calcButton
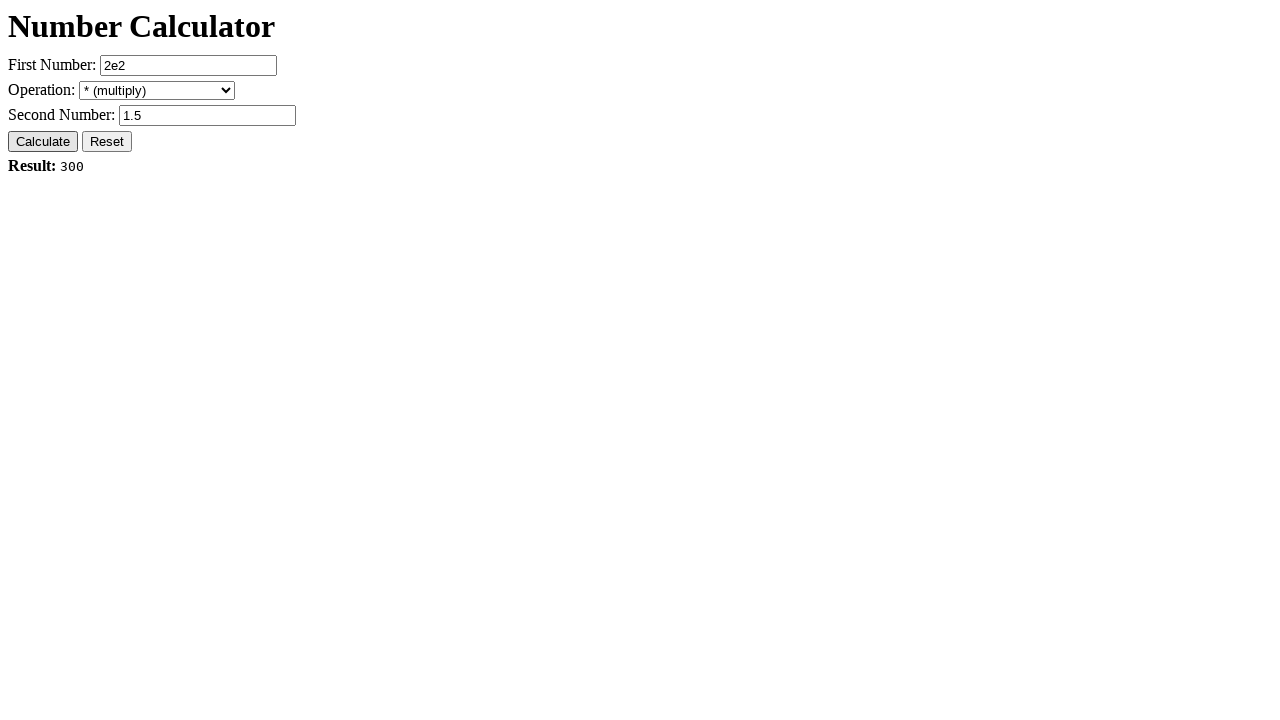

Located result element
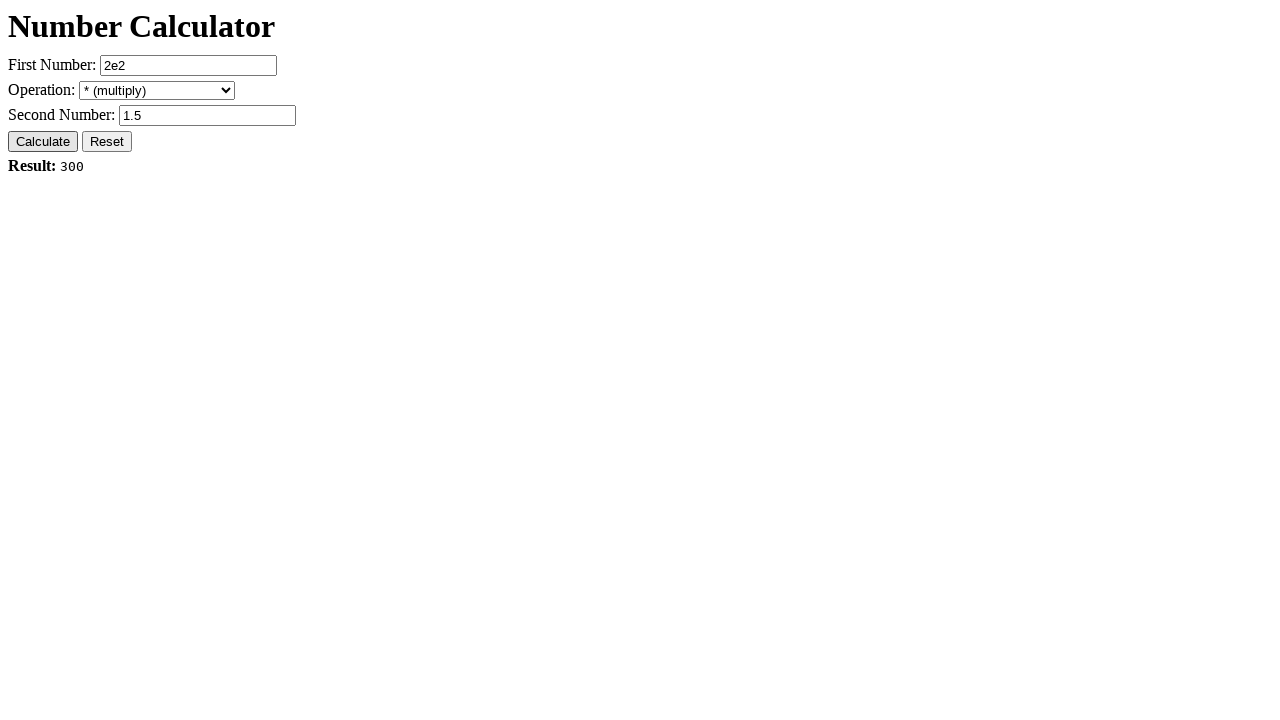

Verified result equals 'Result: 300'
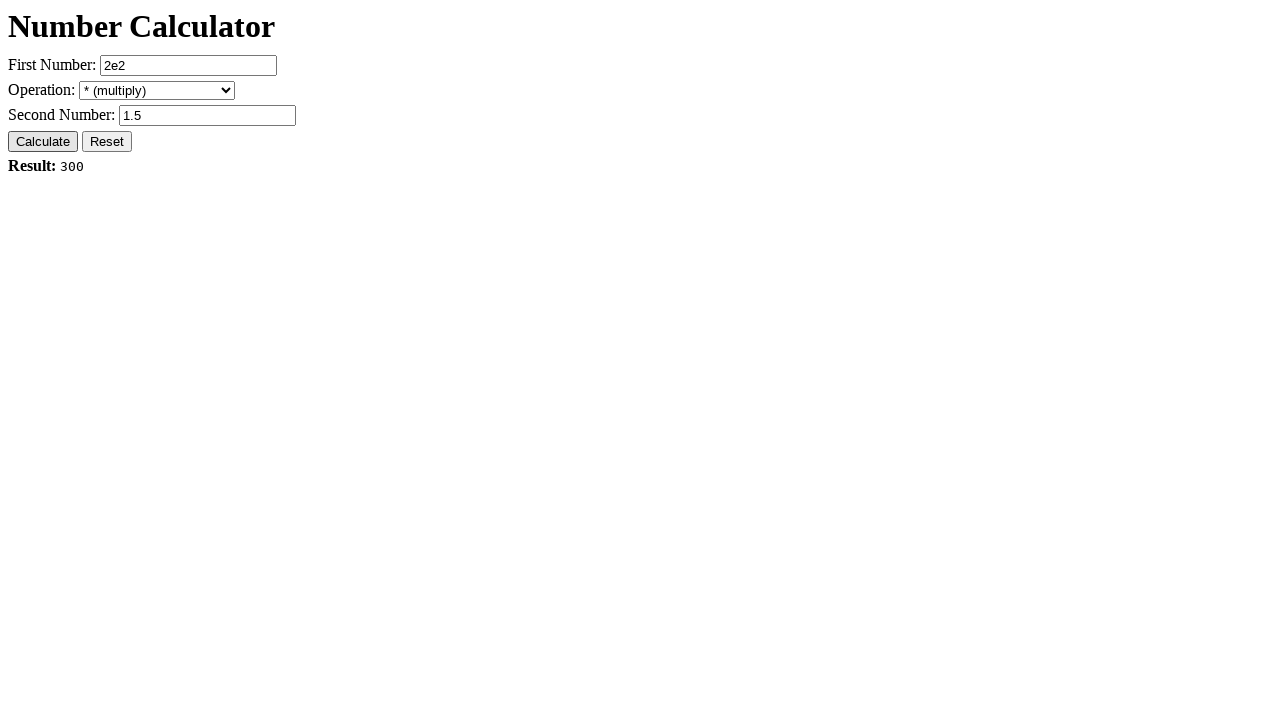

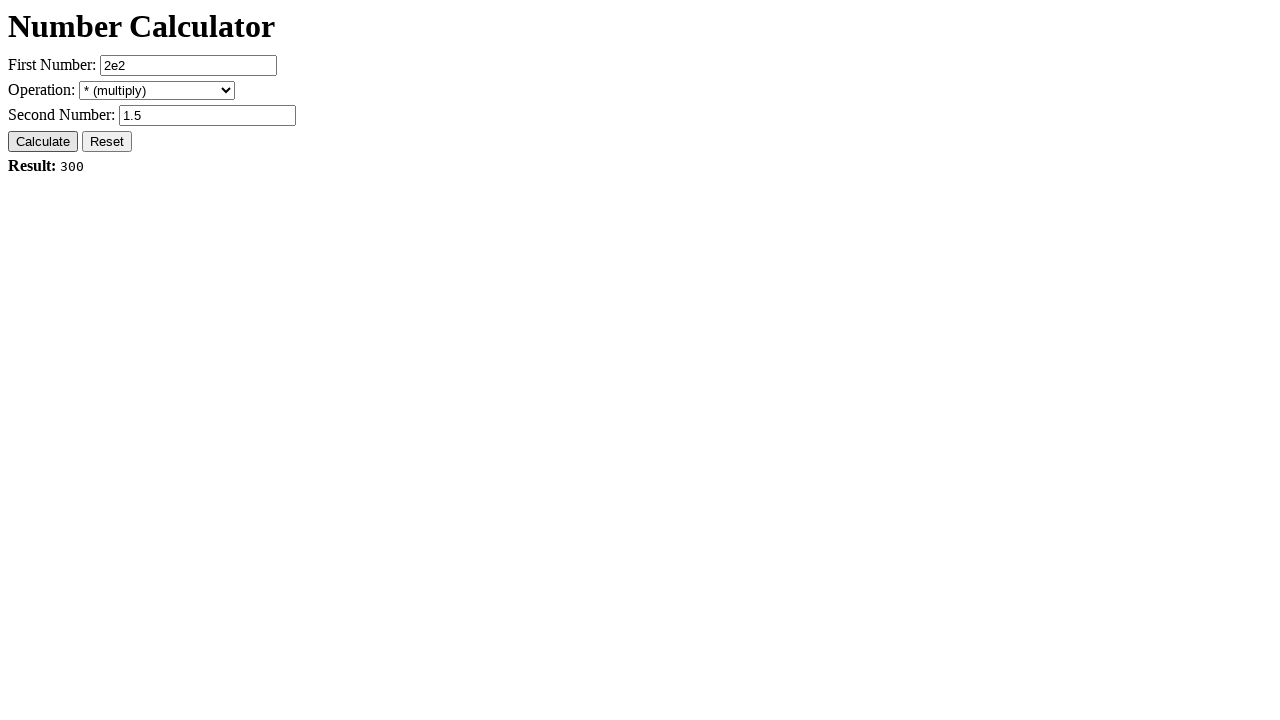